Tests a text box form by filling in full name, email, current address, and permanent address fields, then submitting and verifying the displayed results contain the entered values.

Starting URL: https://demoqa.com/text-box

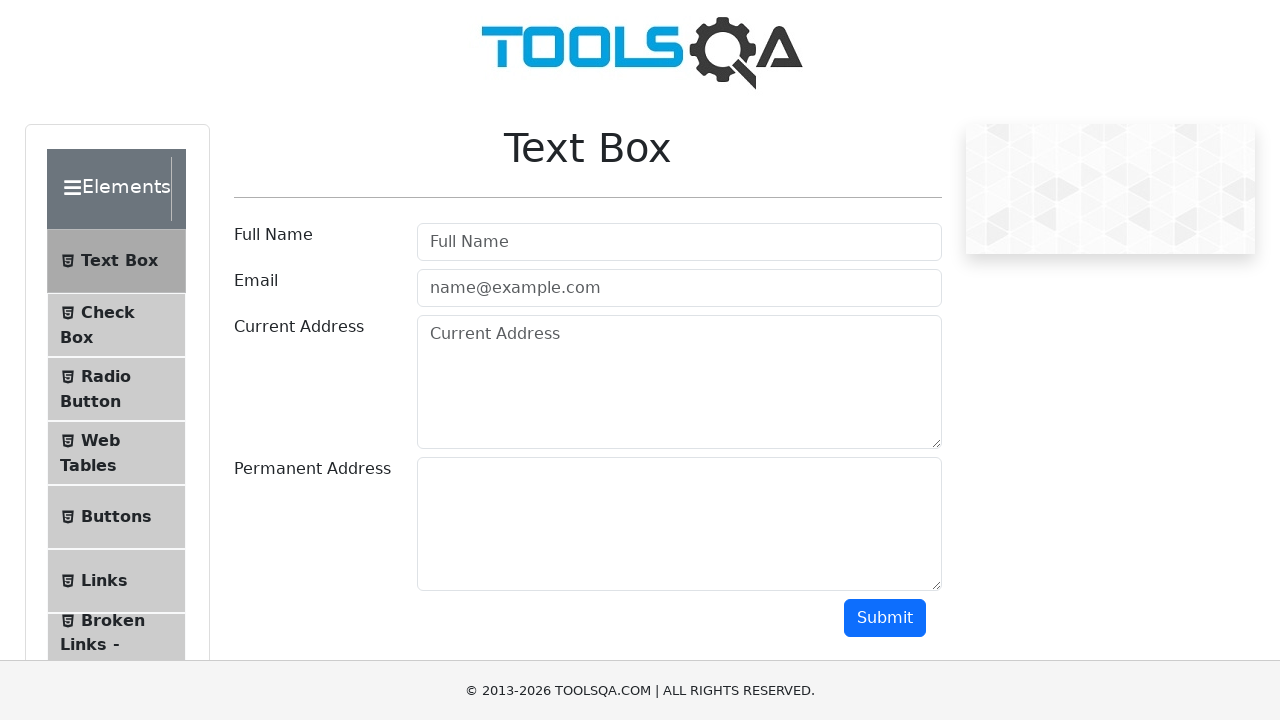

Filled full name field with 'John Do' on #userName
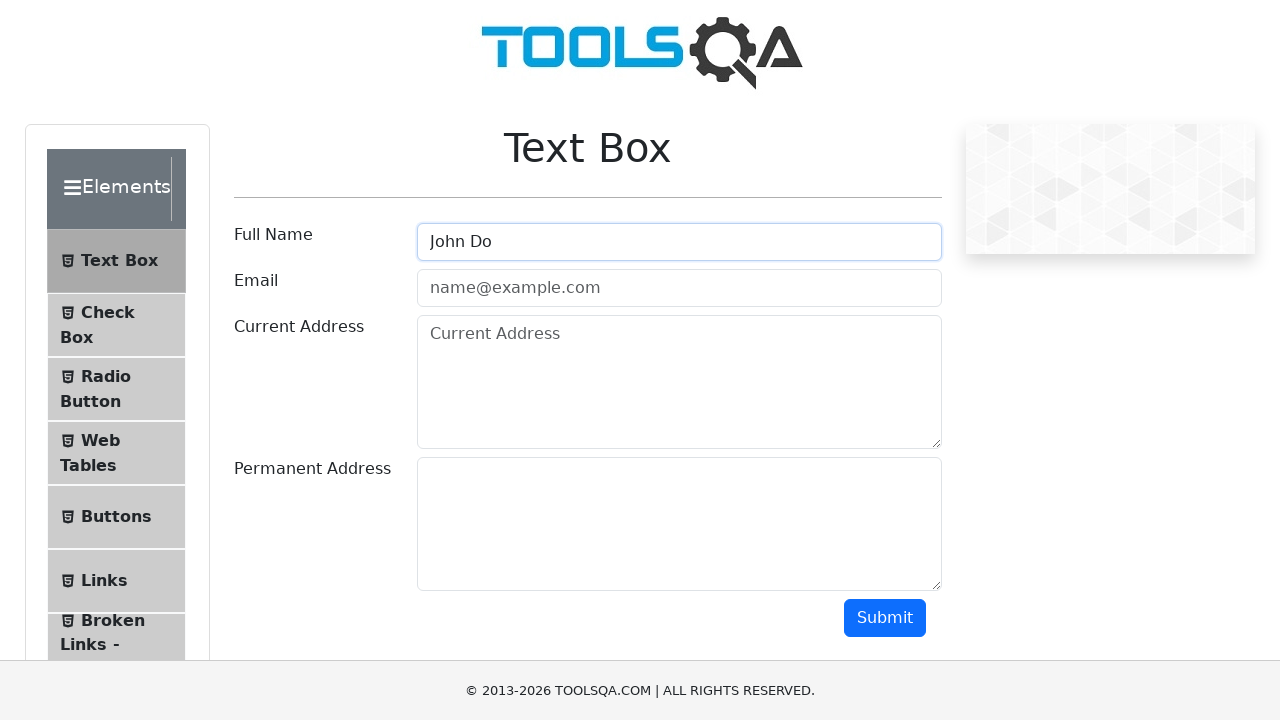

Filled email field with 'john@gmail.com' on #userEmail
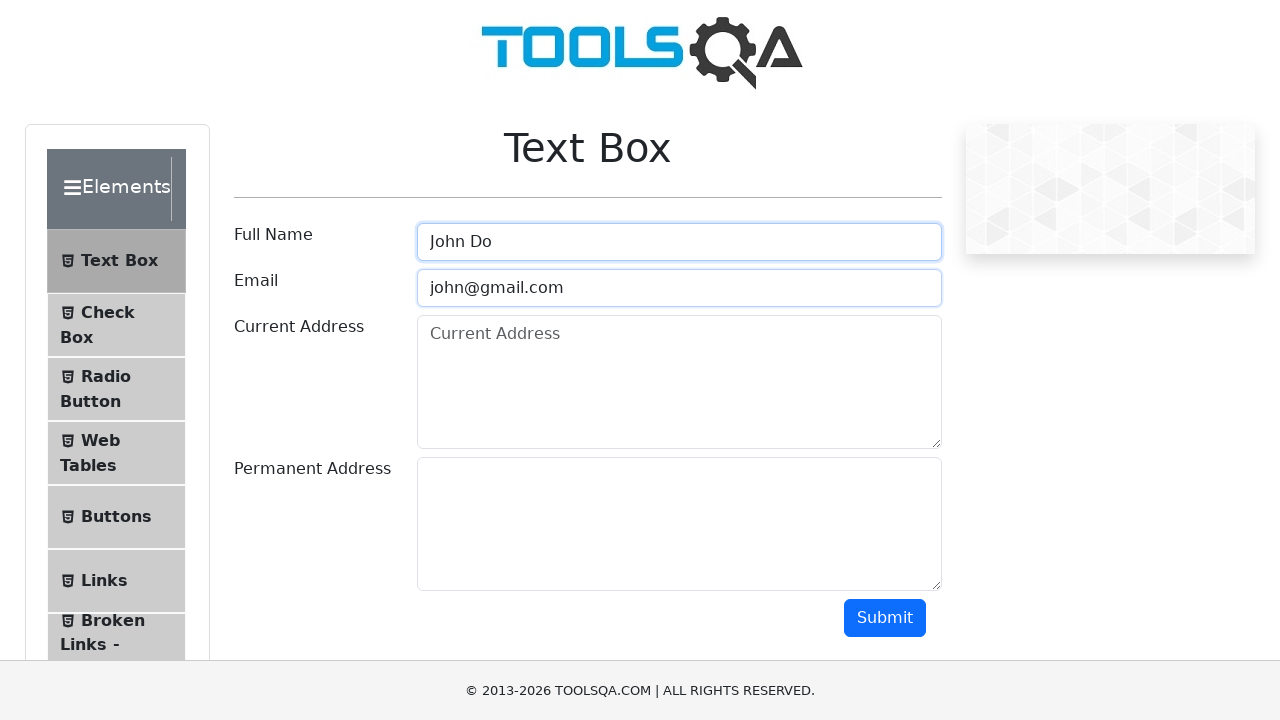

Filled current address field with 'Bishkek' on #currentAddress
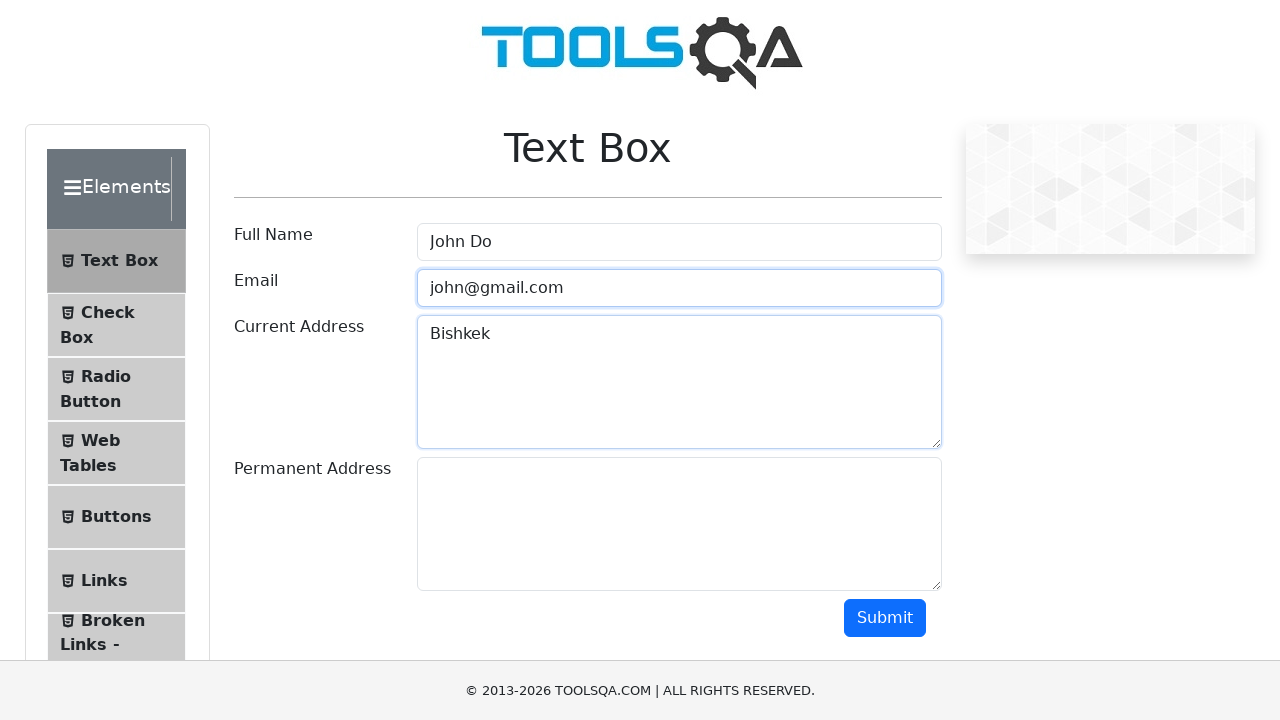

Filled permanent address field with 'Berlin' on #permanentAddress
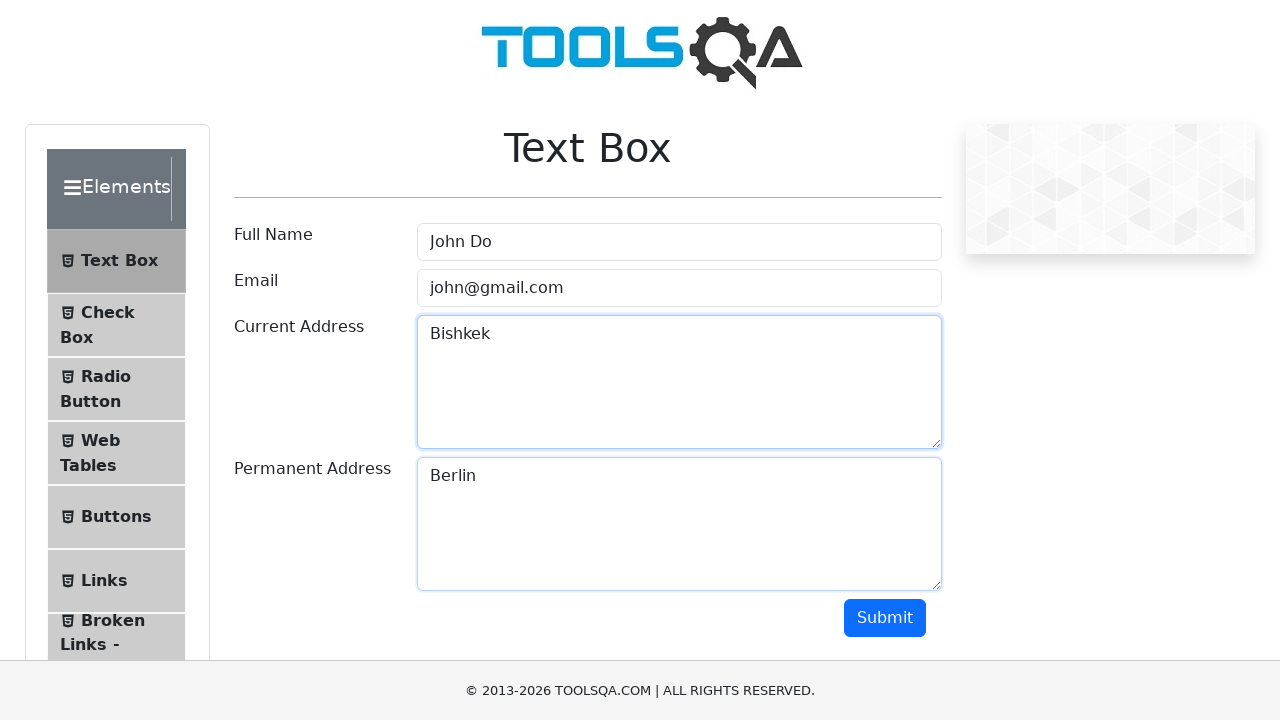

Scrolled submit button into view
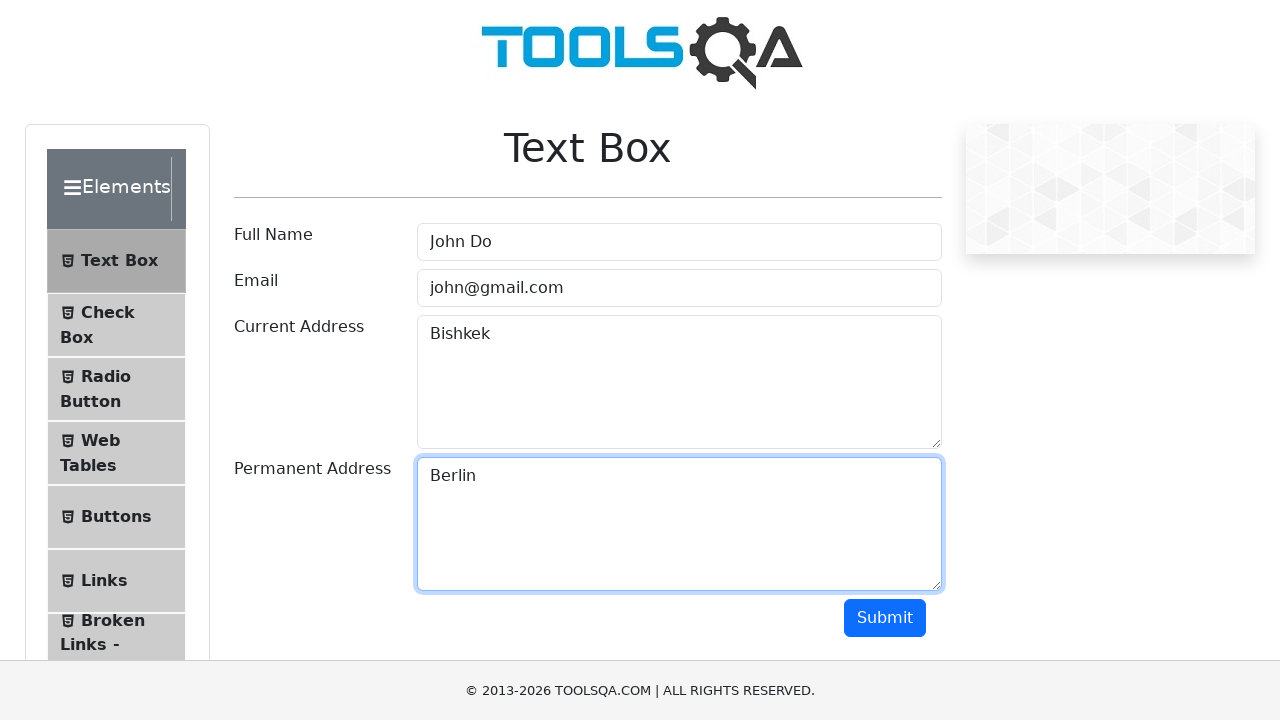

Clicked submit button to submit the form at (885, 618) on #submit
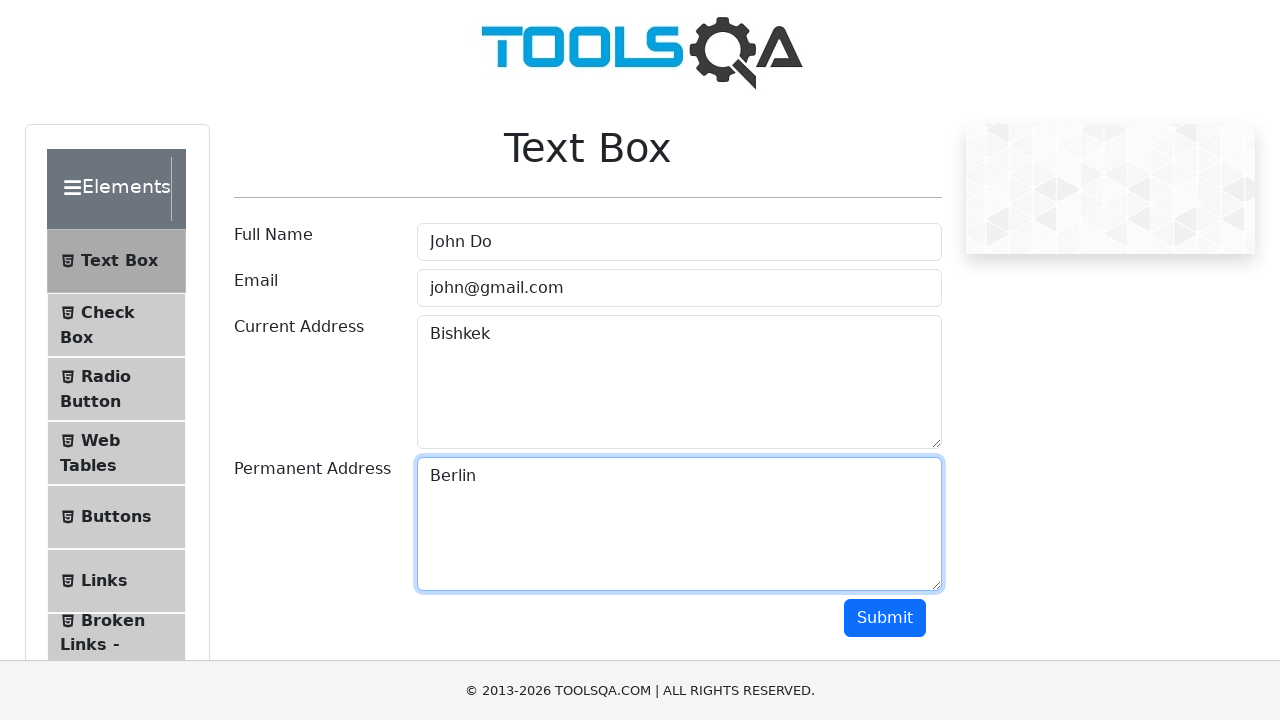

Results section loaded with name field visible
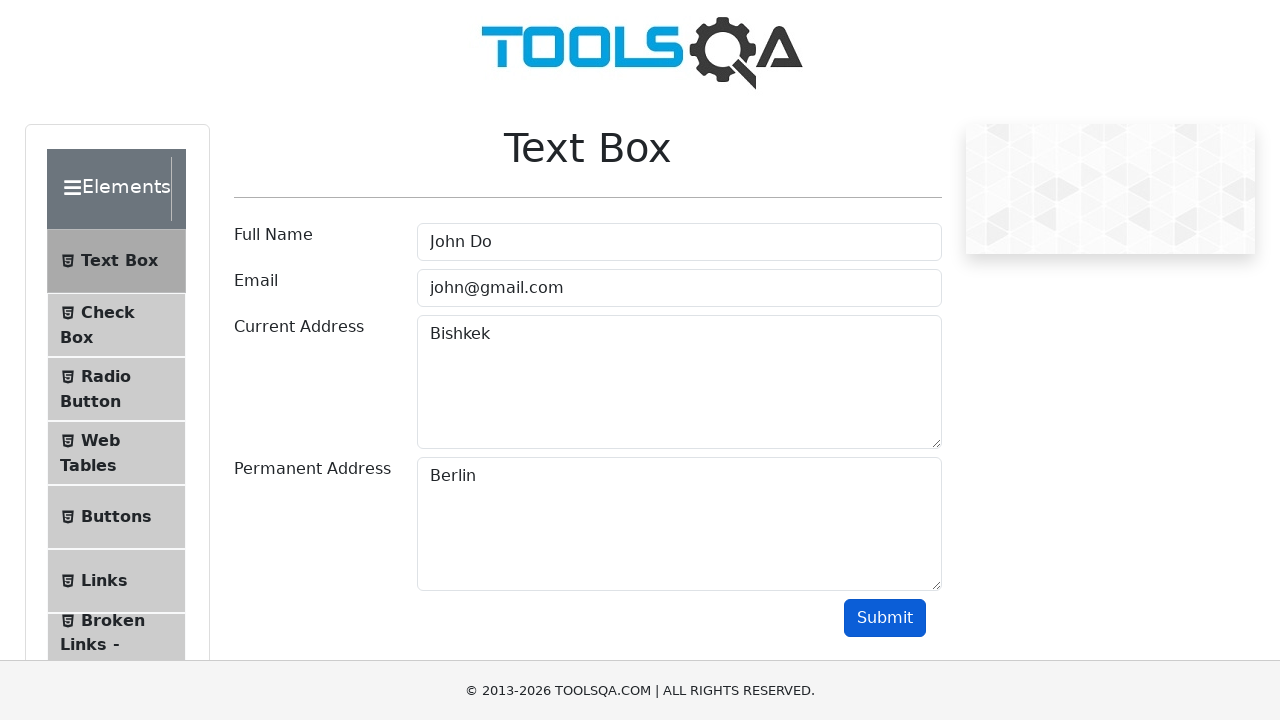

Verified full name 'John Do' is displayed in results
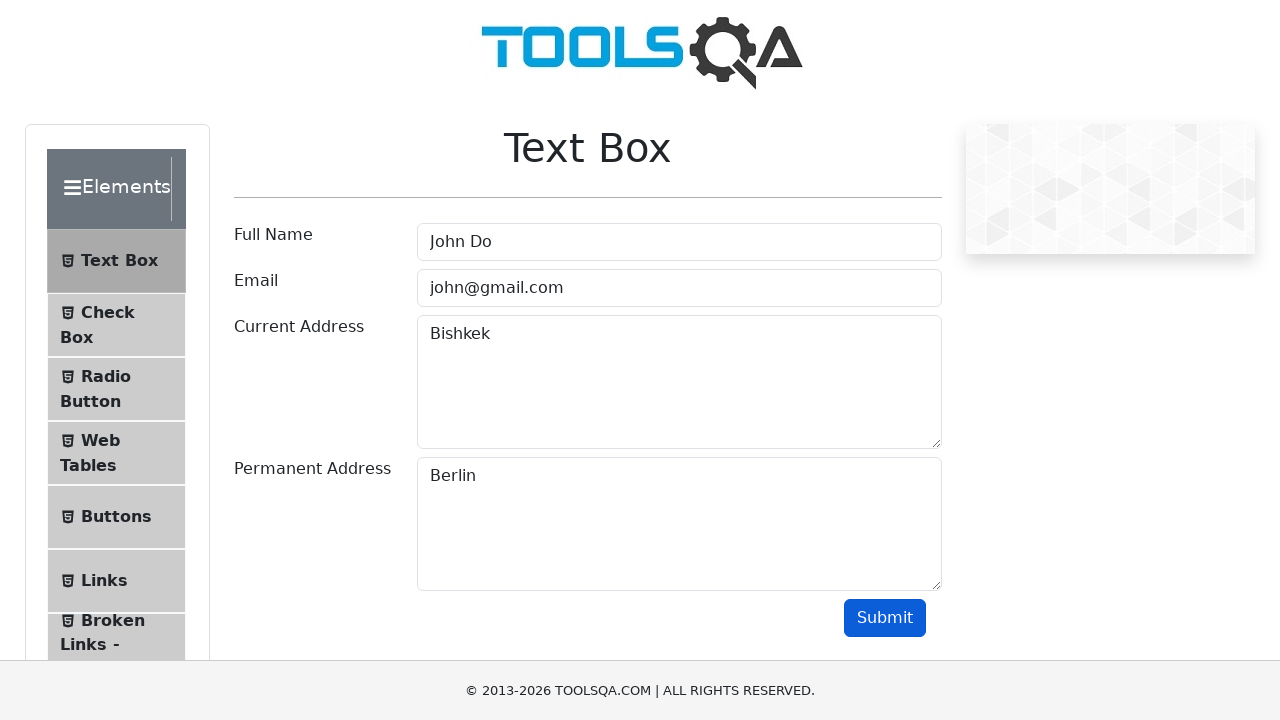

Verified email 'john@gmail.com' is displayed in results
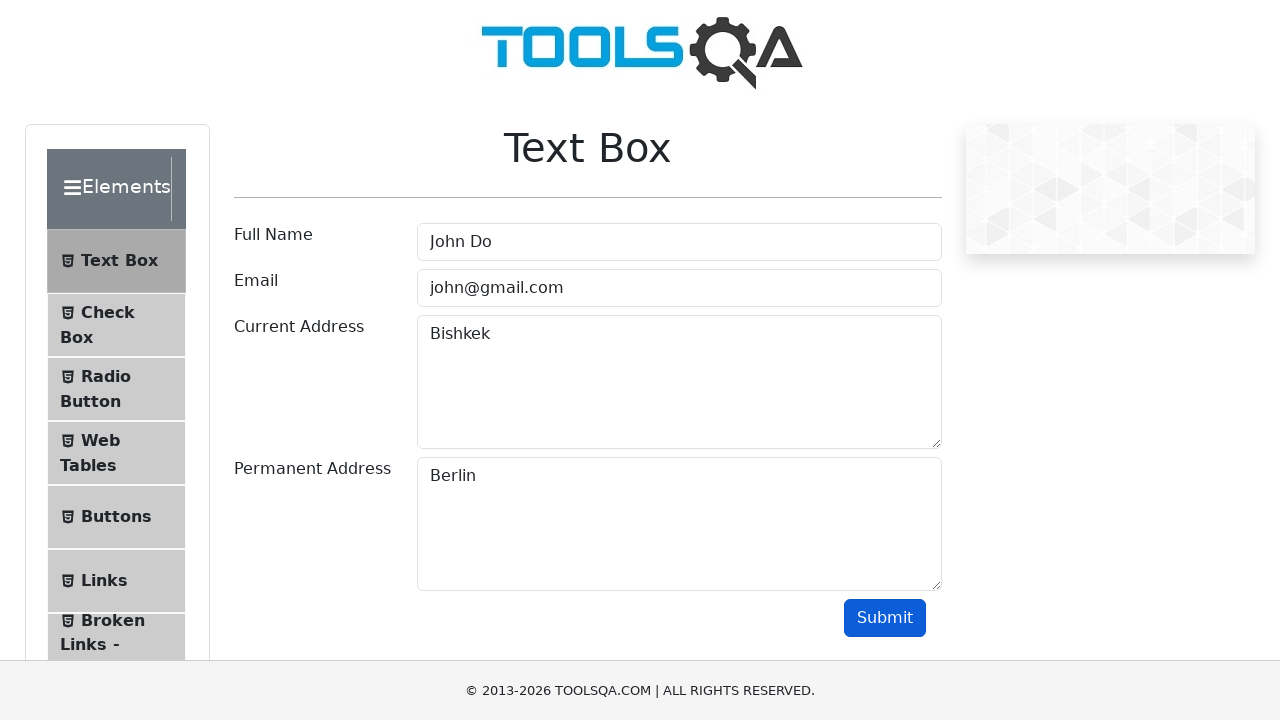

Verified current address 'Bishkek' is displayed in results
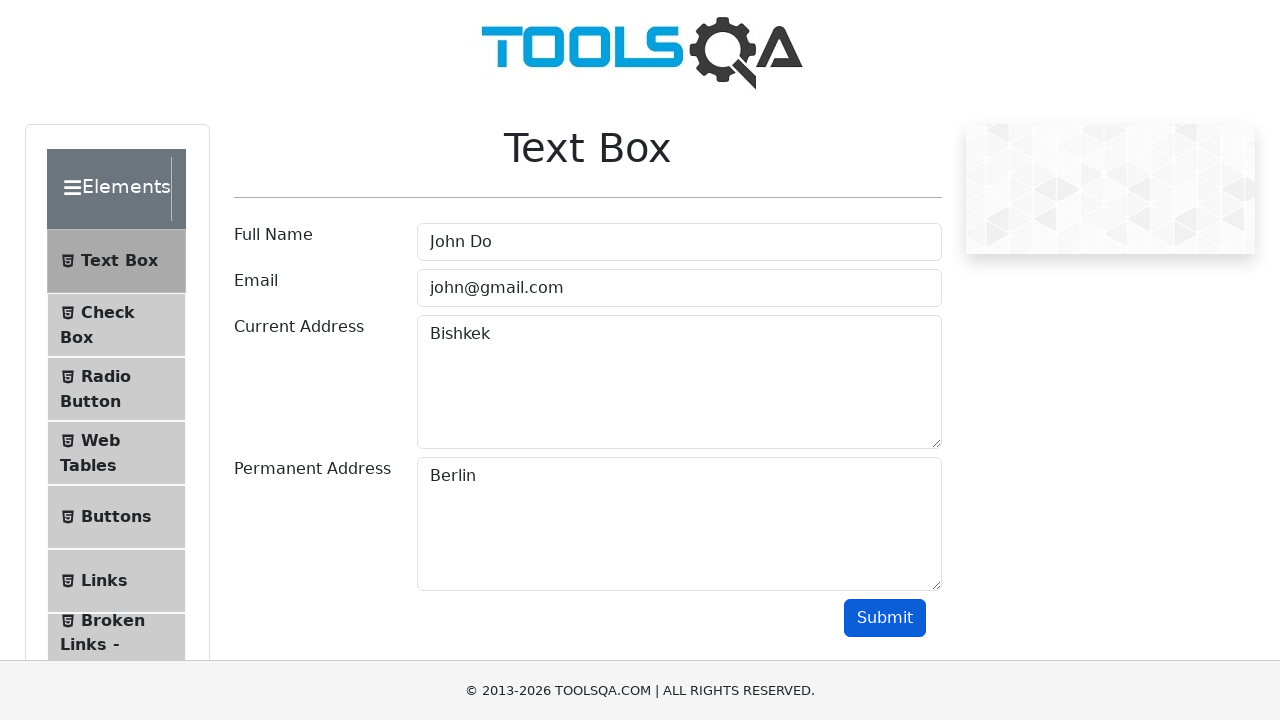

Verified permanent address 'Berlin' is displayed in results
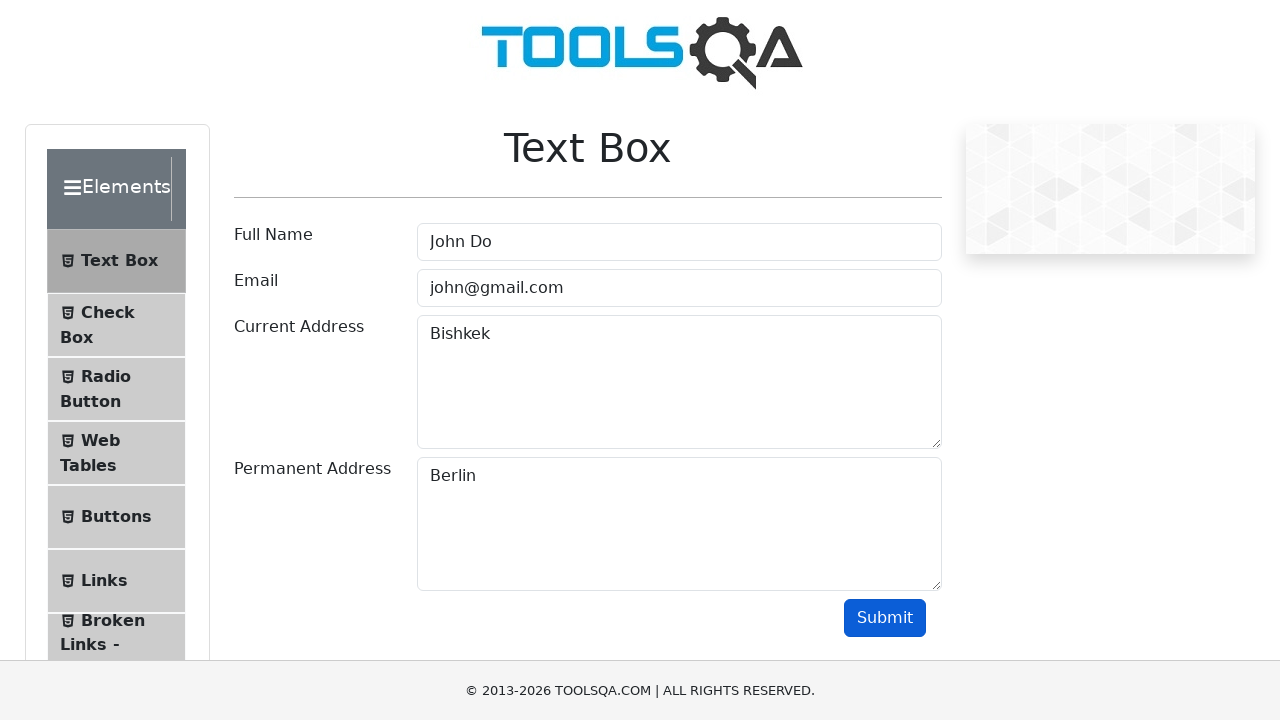

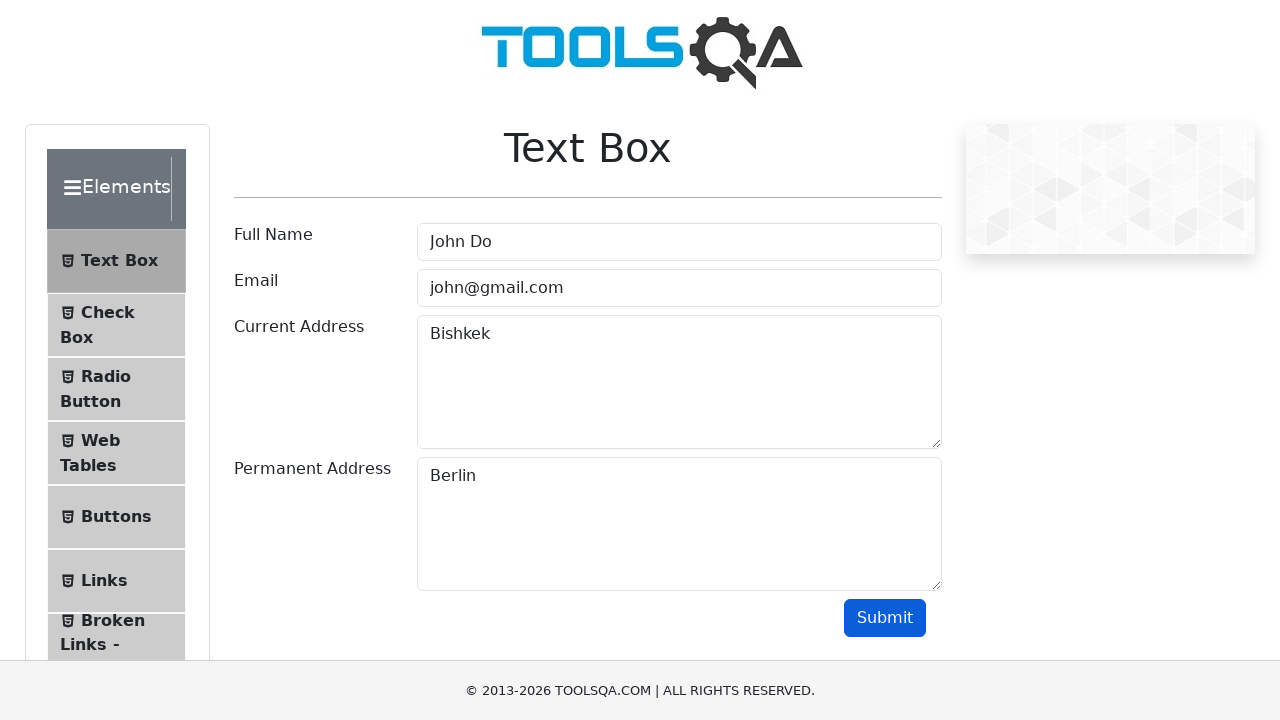